Verifies that the checkbox label "Remember me on this computer" is displayed on the login page

Starting URL: https://login2.nextbasecrm.com/

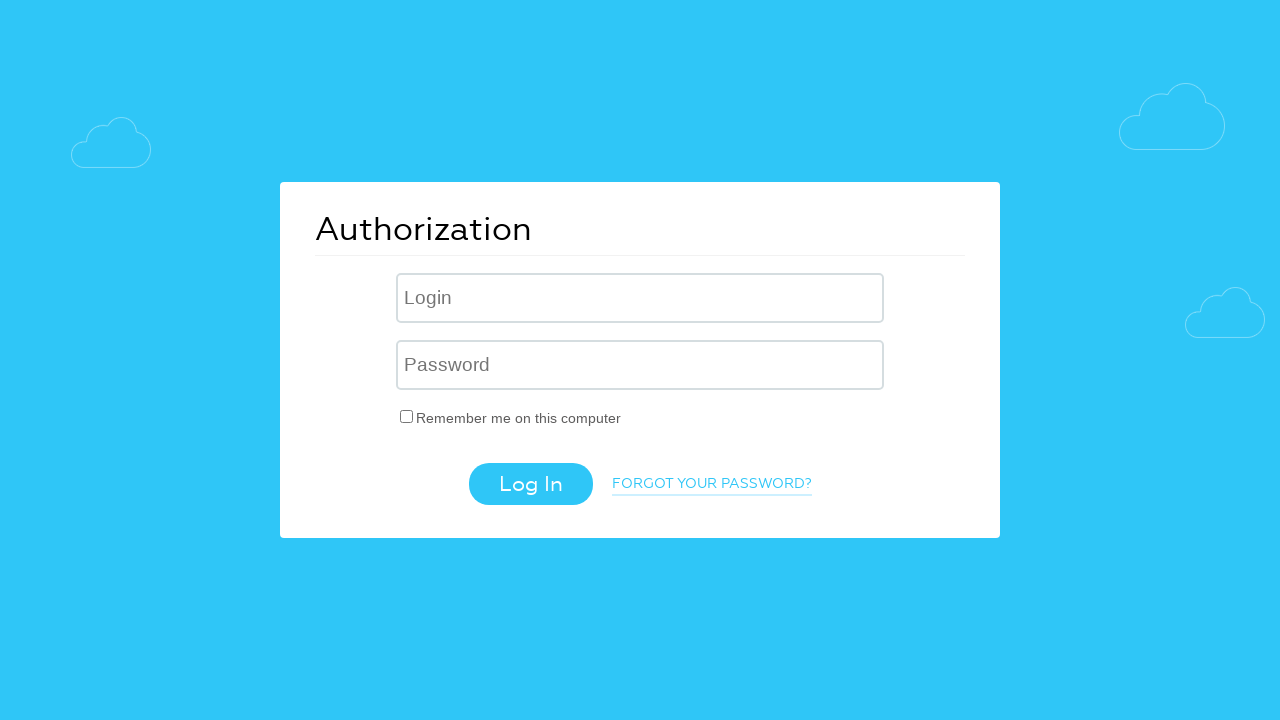

Waited for checkbox label 'Remember me on this computer' to appear on login page
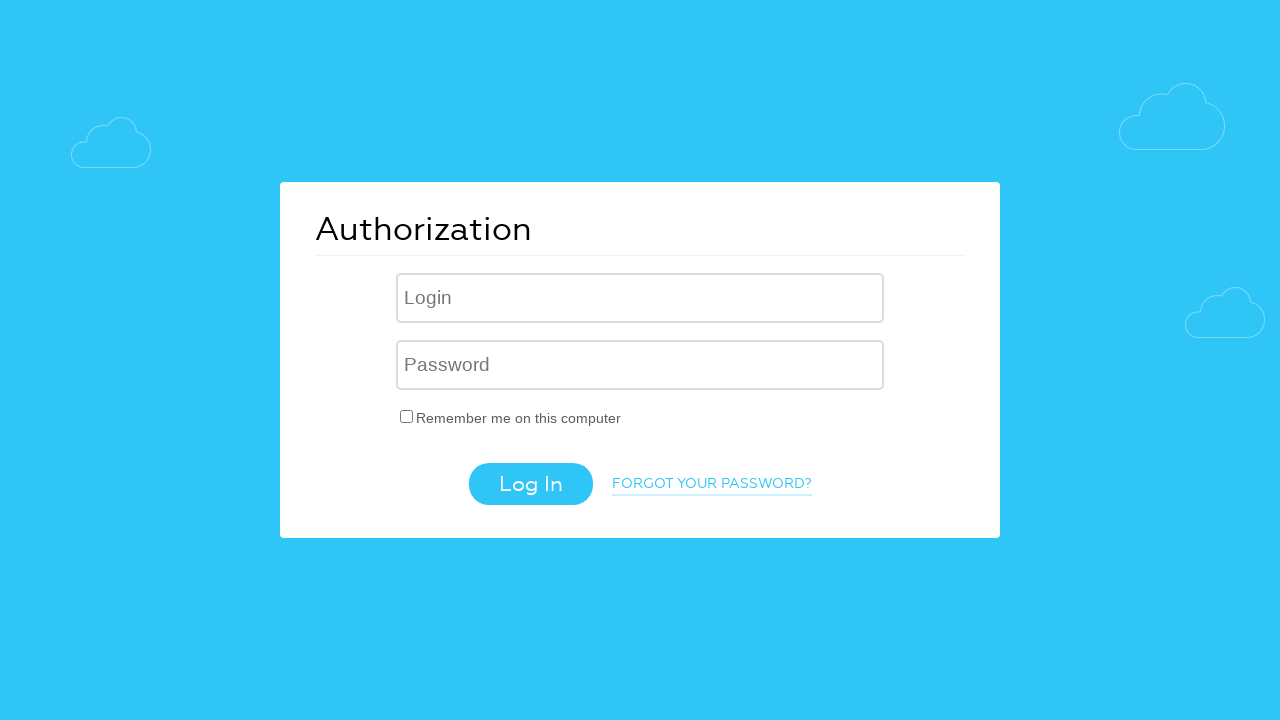

Retrieved checkbox label text content
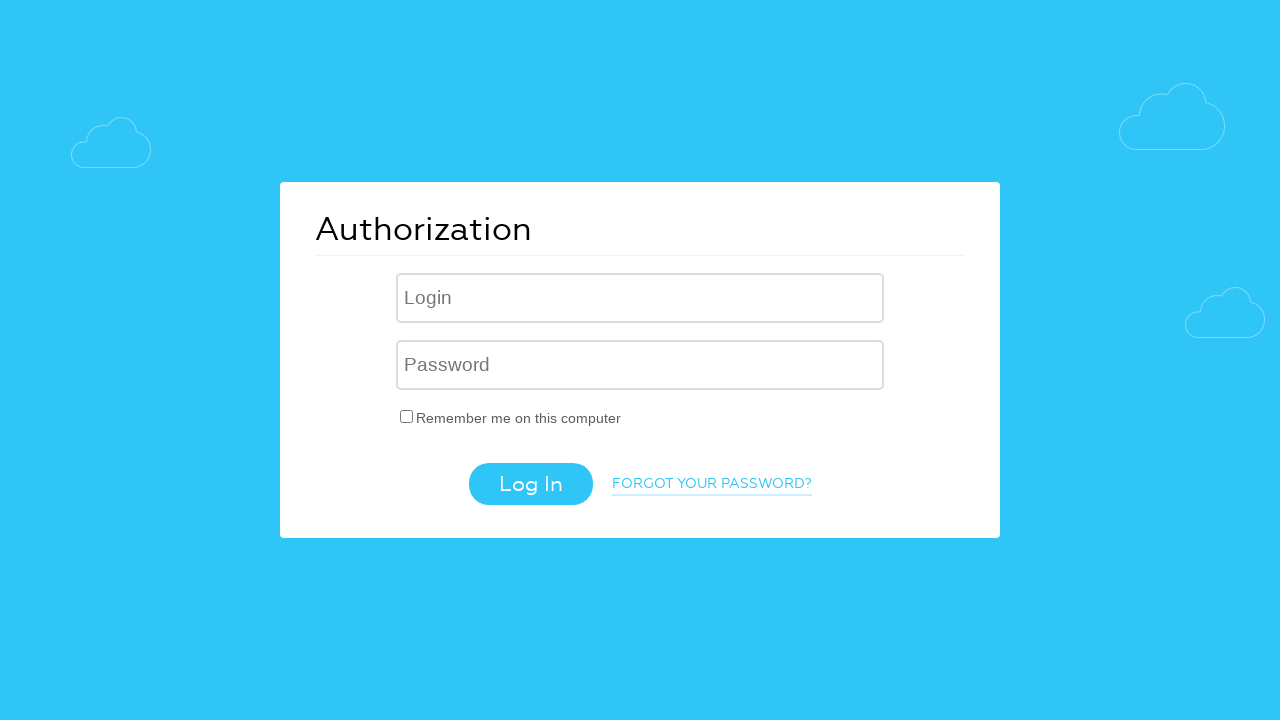

Verified checkbox label text is 'Remember me on this computer'
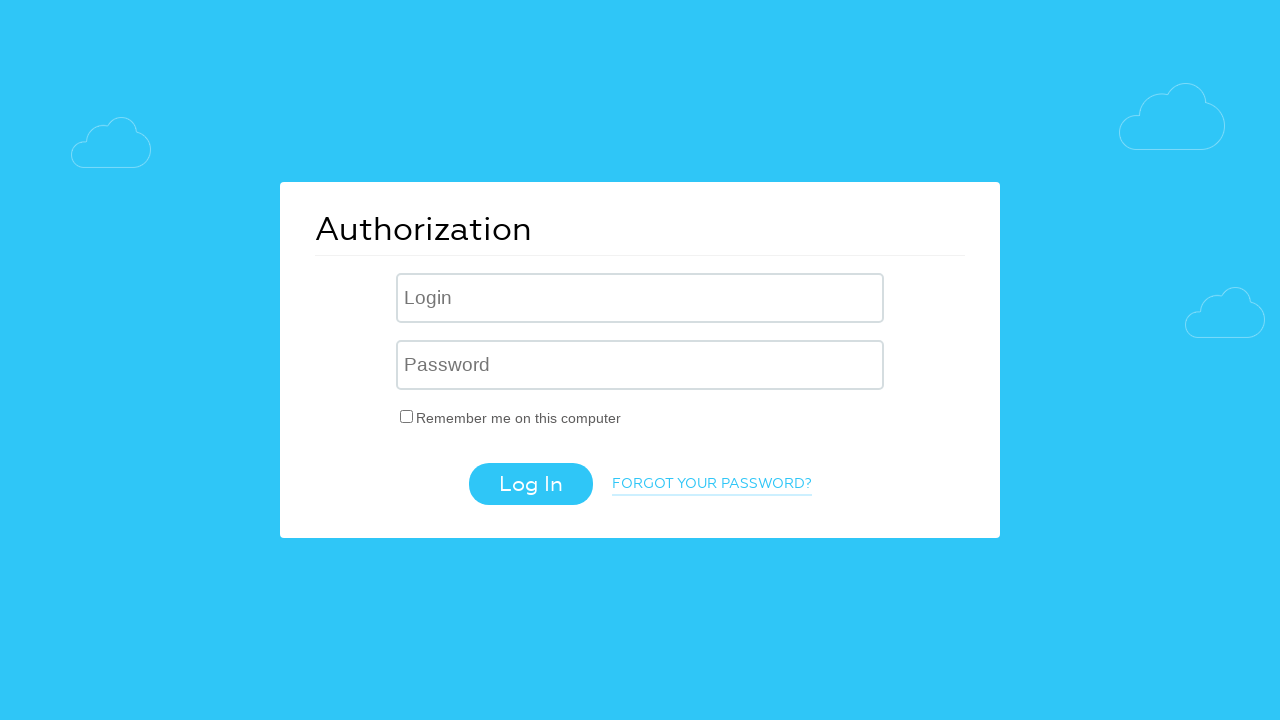

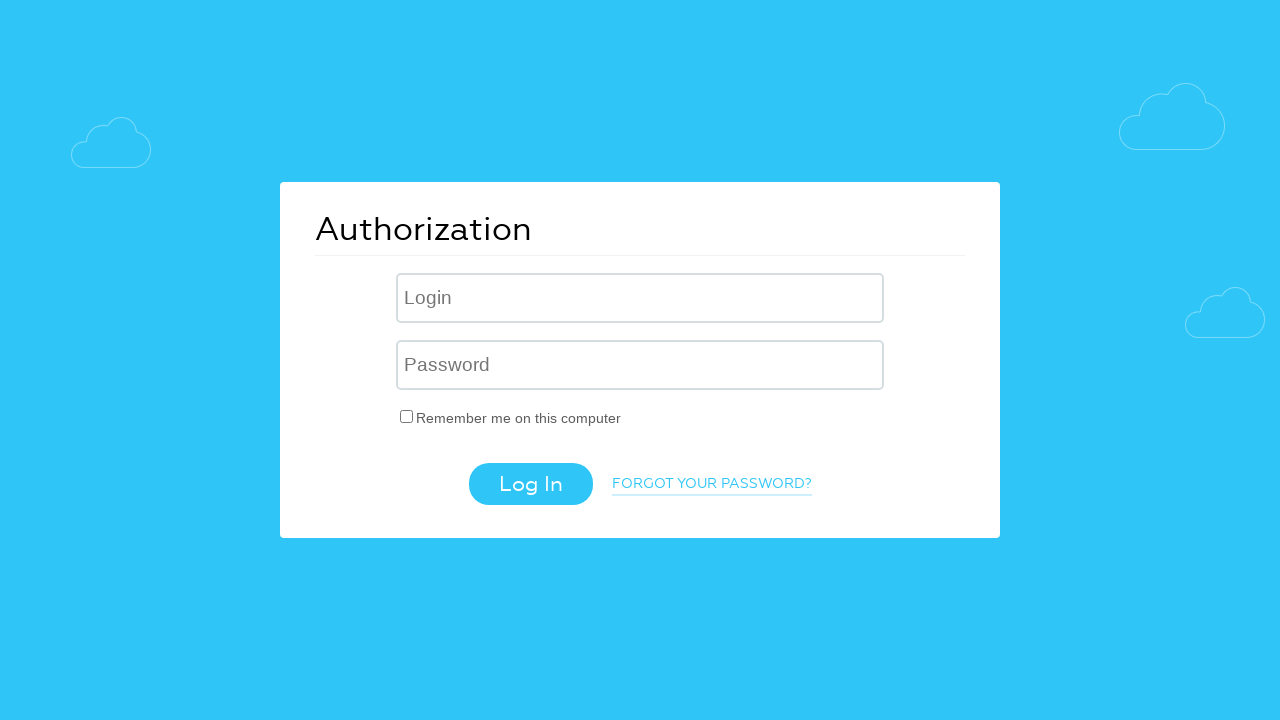